Tests the add-to-cart functionality on BStackDemo e-commerce site by adding a product and verifying it appears correctly in the shopping cart.

Starting URL: https://bstackdemo.com/

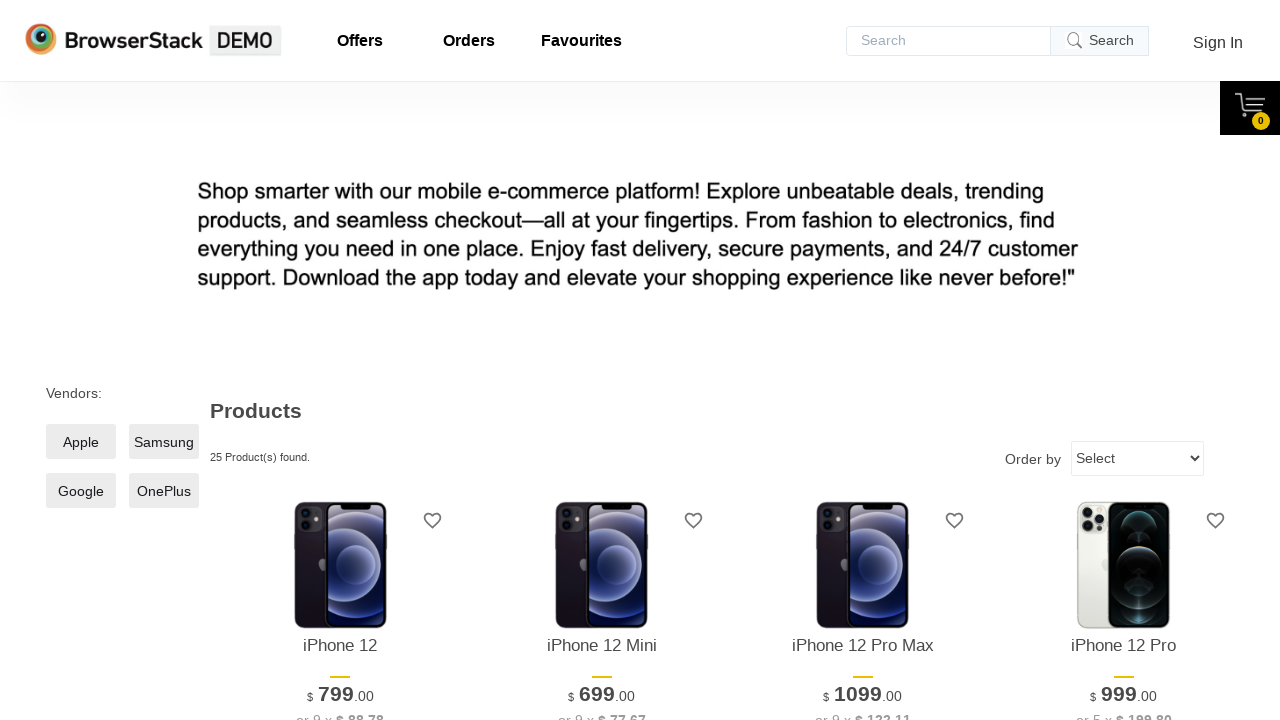

Retrieved product #3 name from the page
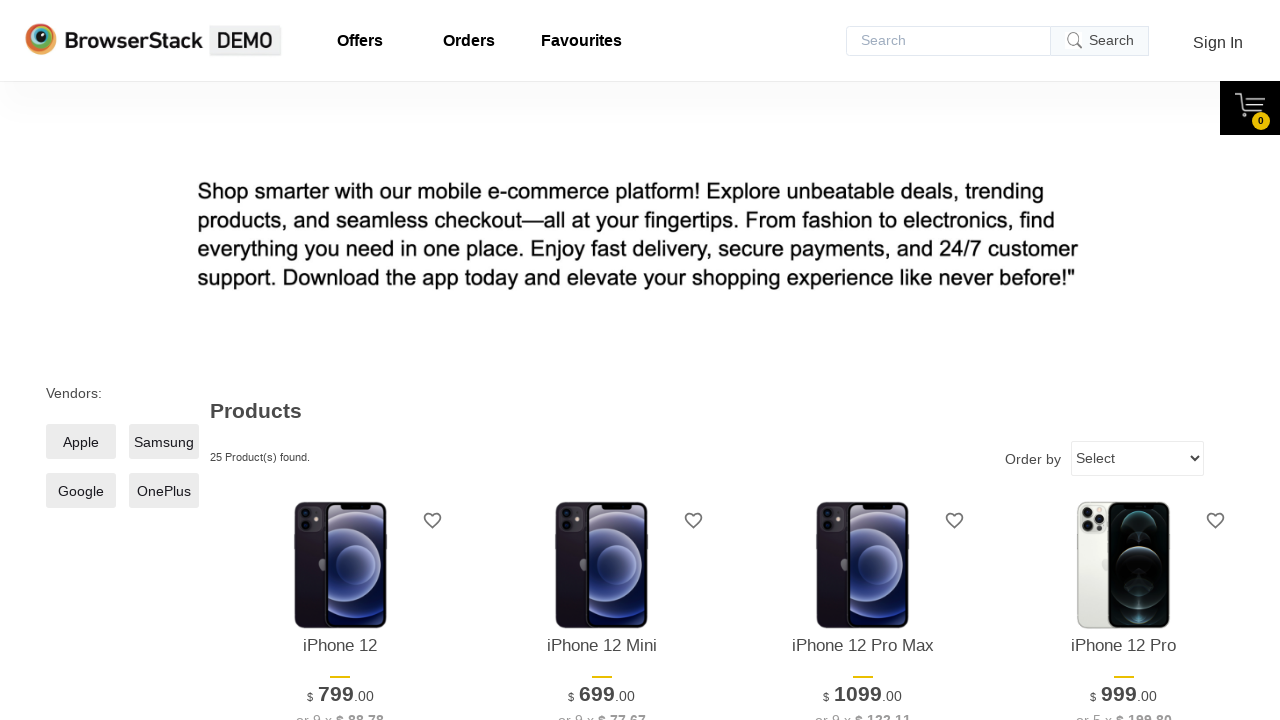

Clicked 'Add to cart' button for product #3 at (863, 361) on #\33  > .shelf-item__buy-btn
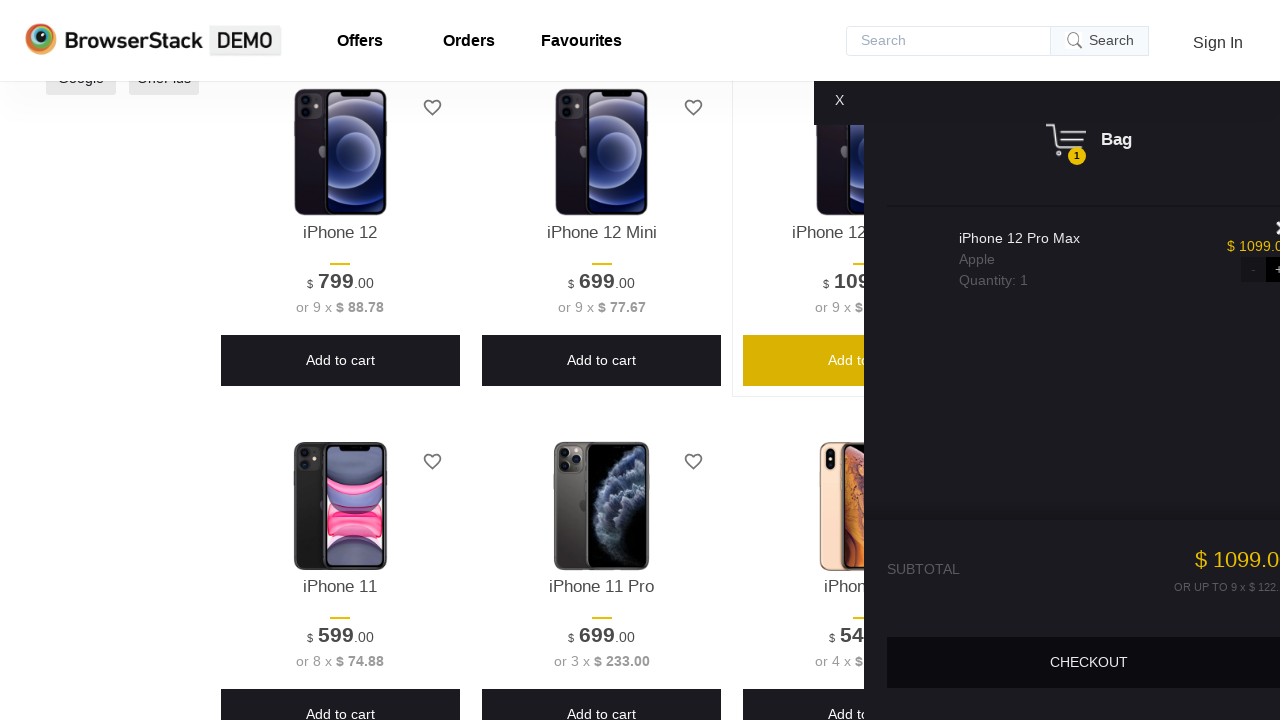

Shopping cart opened successfully
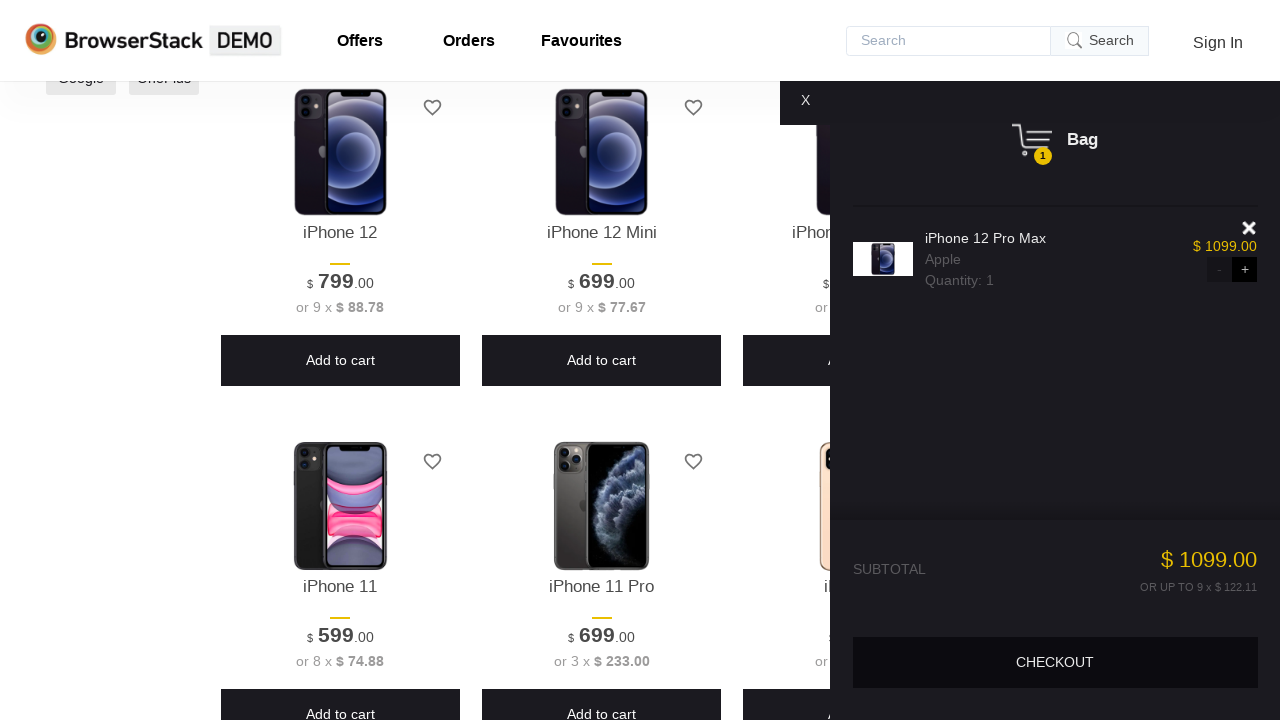

Retrieved product name from shopping cart
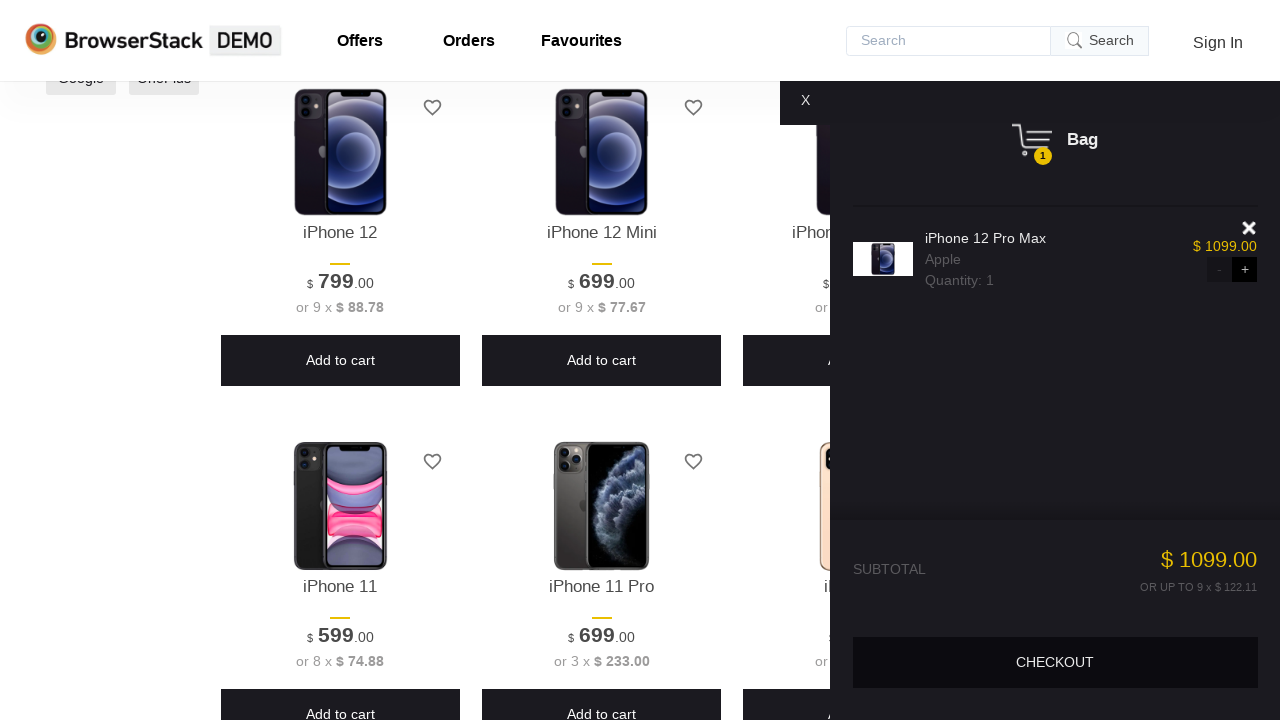

Verified product in cart matches added product: 'iPhone 12 Pro Max'
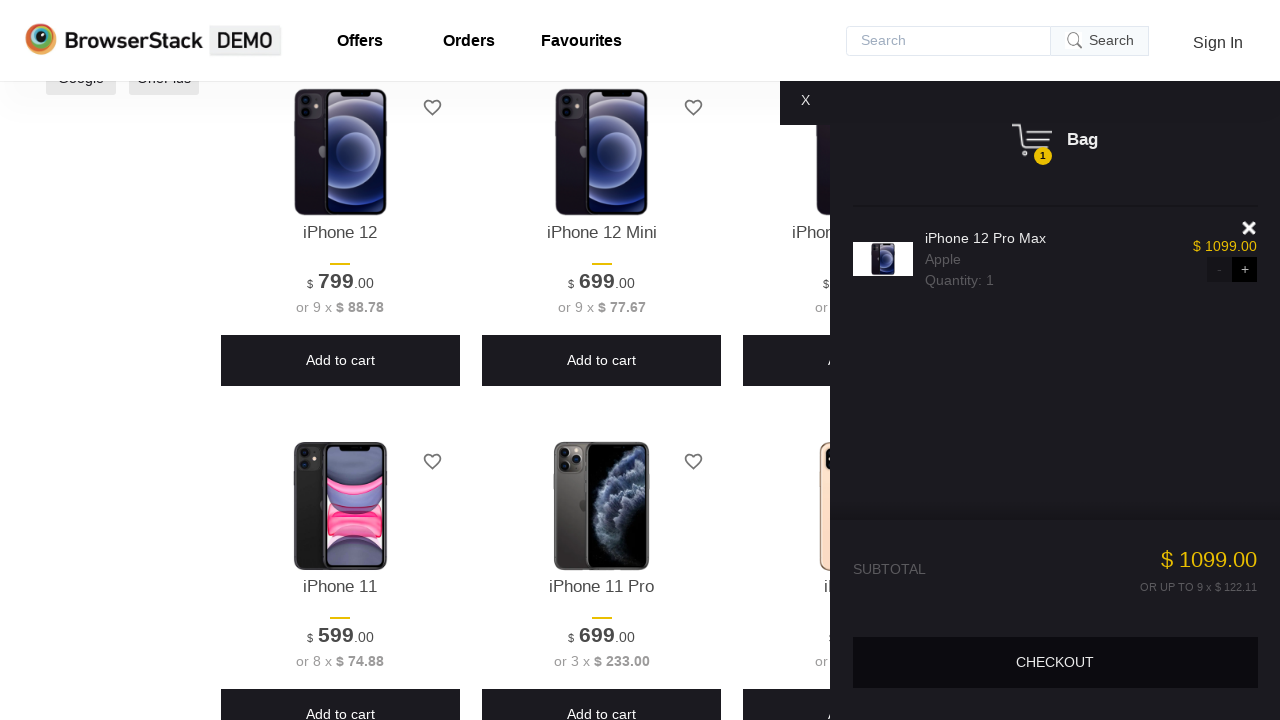

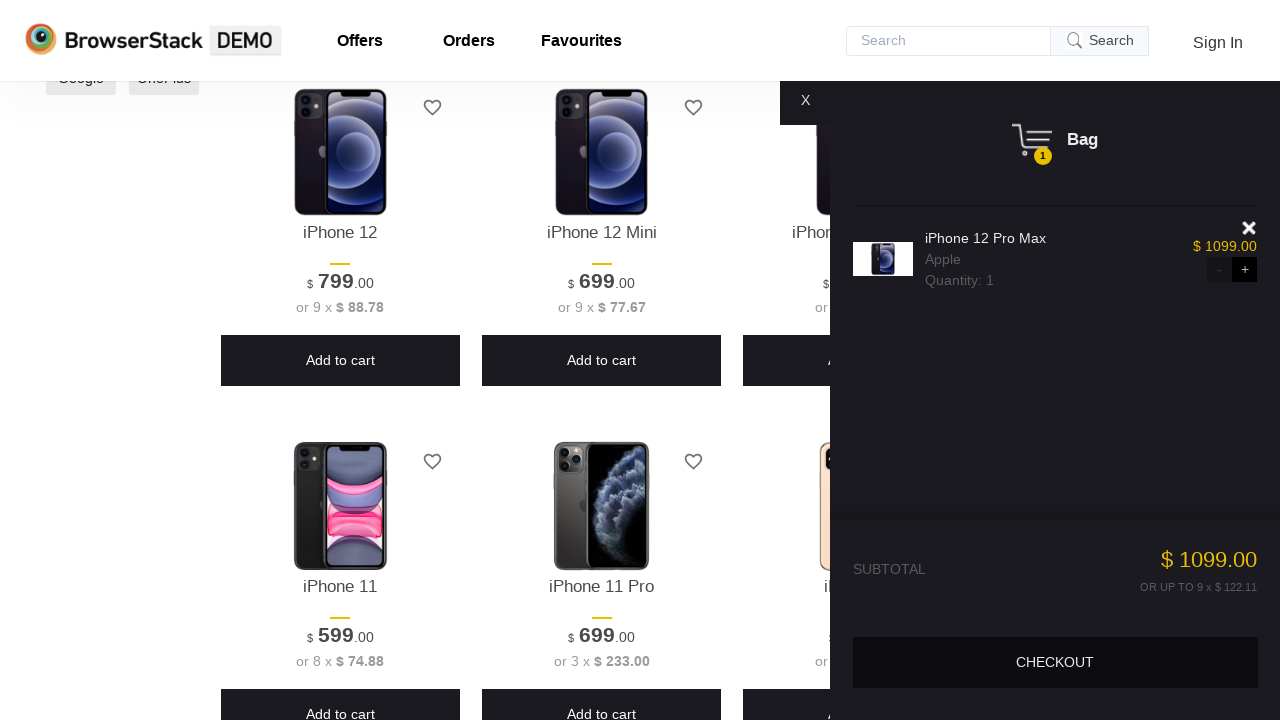